Tests that the currently applied filter link is highlighted with selected class

Starting URL: https://demo.playwright.dev/todomvc

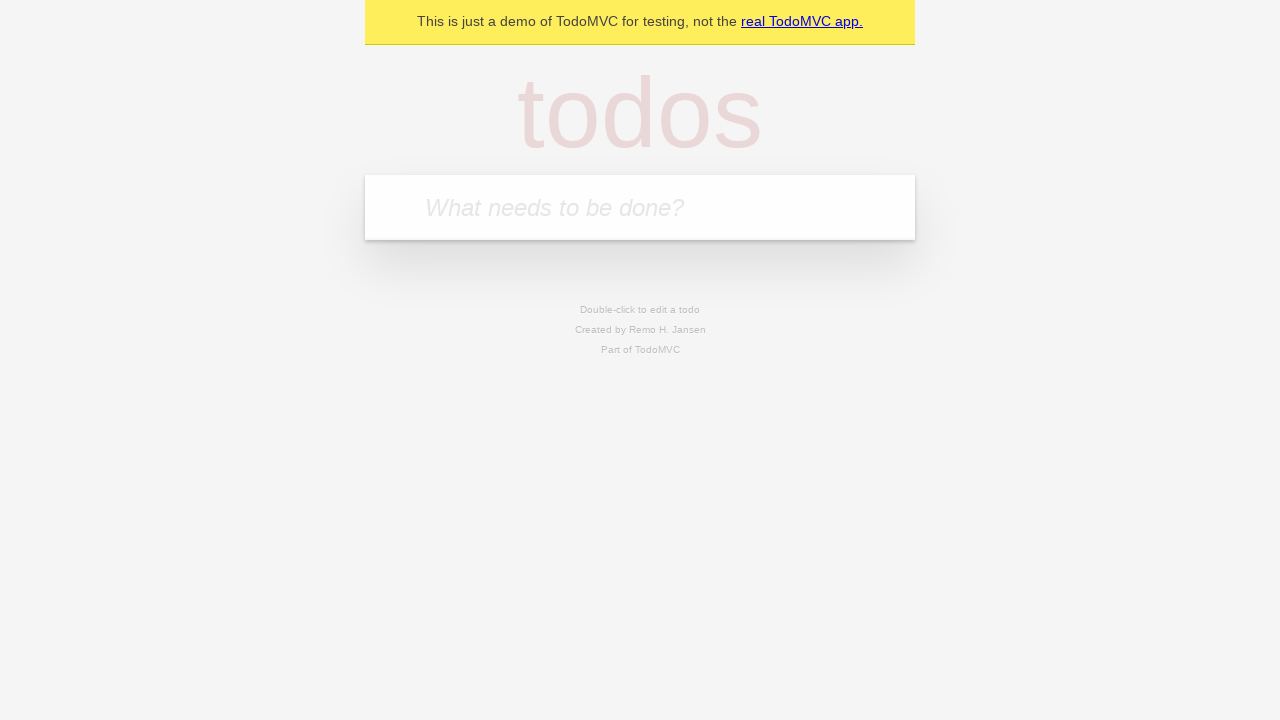

Filled new todo field with 'buy some cheese' on internal:attr=[placeholder="What needs to be done?"i]
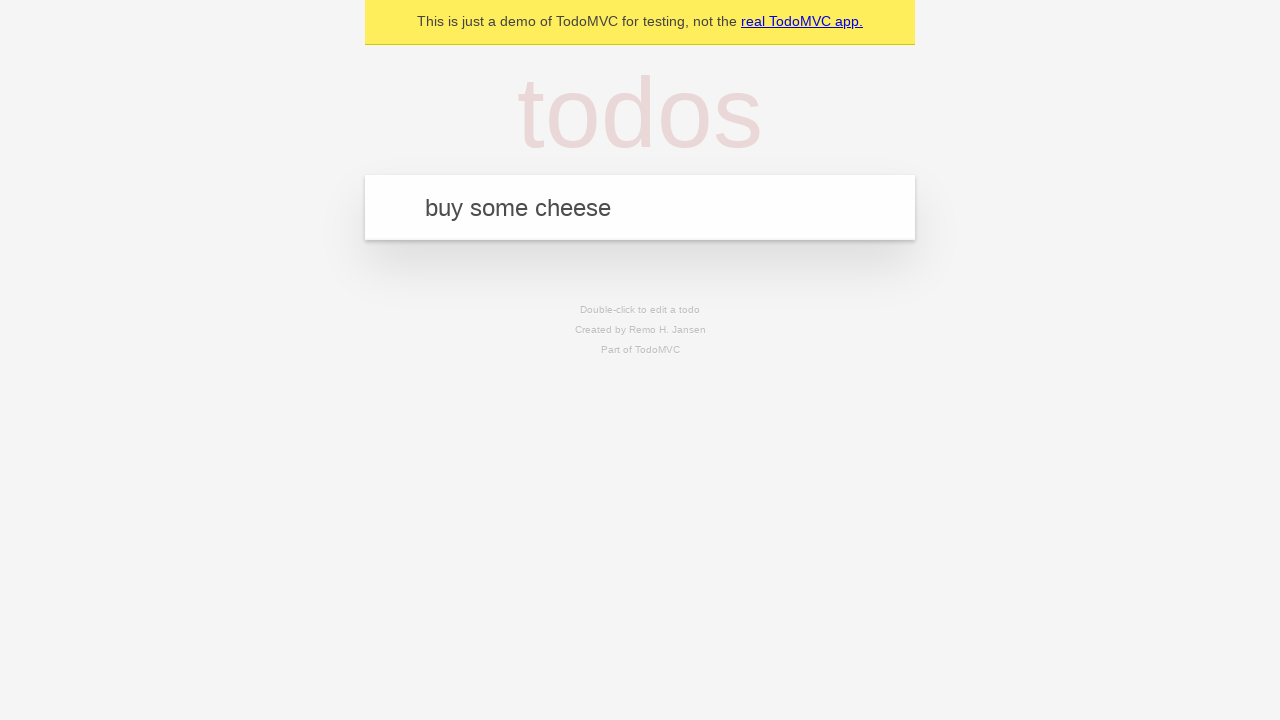

Pressed Enter to create first todo on internal:attr=[placeholder="What needs to be done?"i]
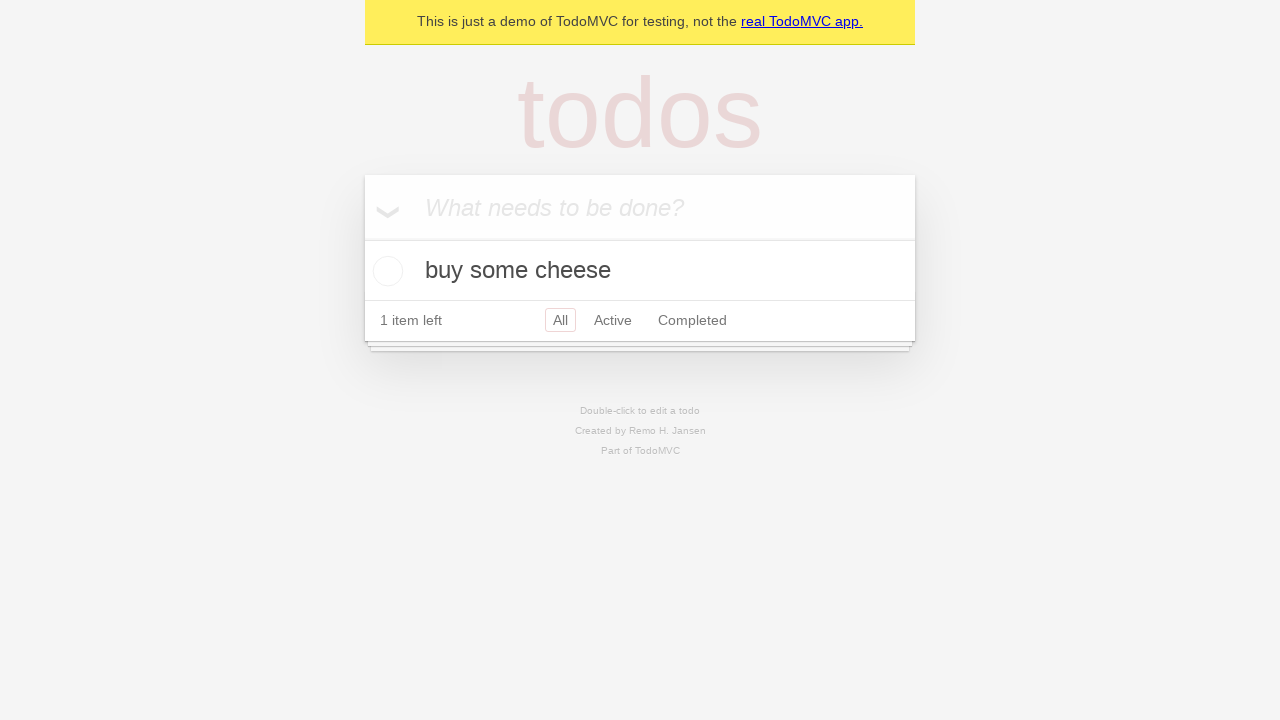

Filled new todo field with 'feed the cat' on internal:attr=[placeholder="What needs to be done?"i]
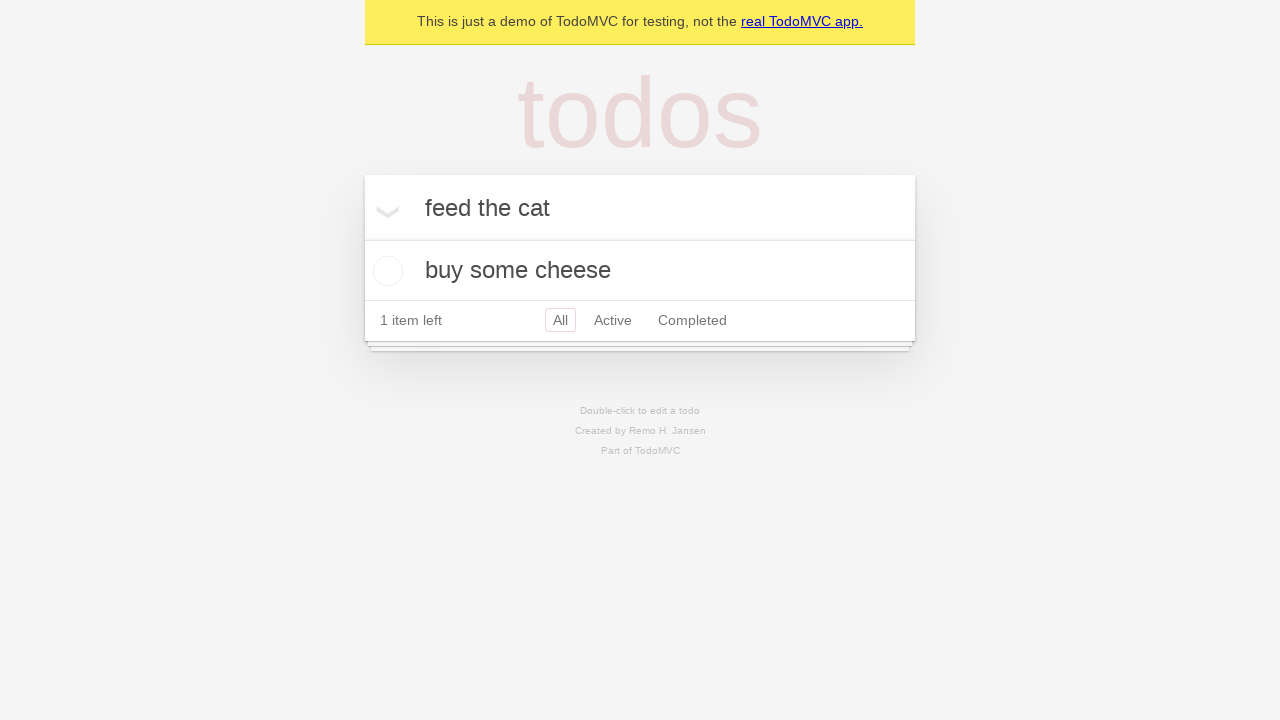

Pressed Enter to create second todo on internal:attr=[placeholder="What needs to be done?"i]
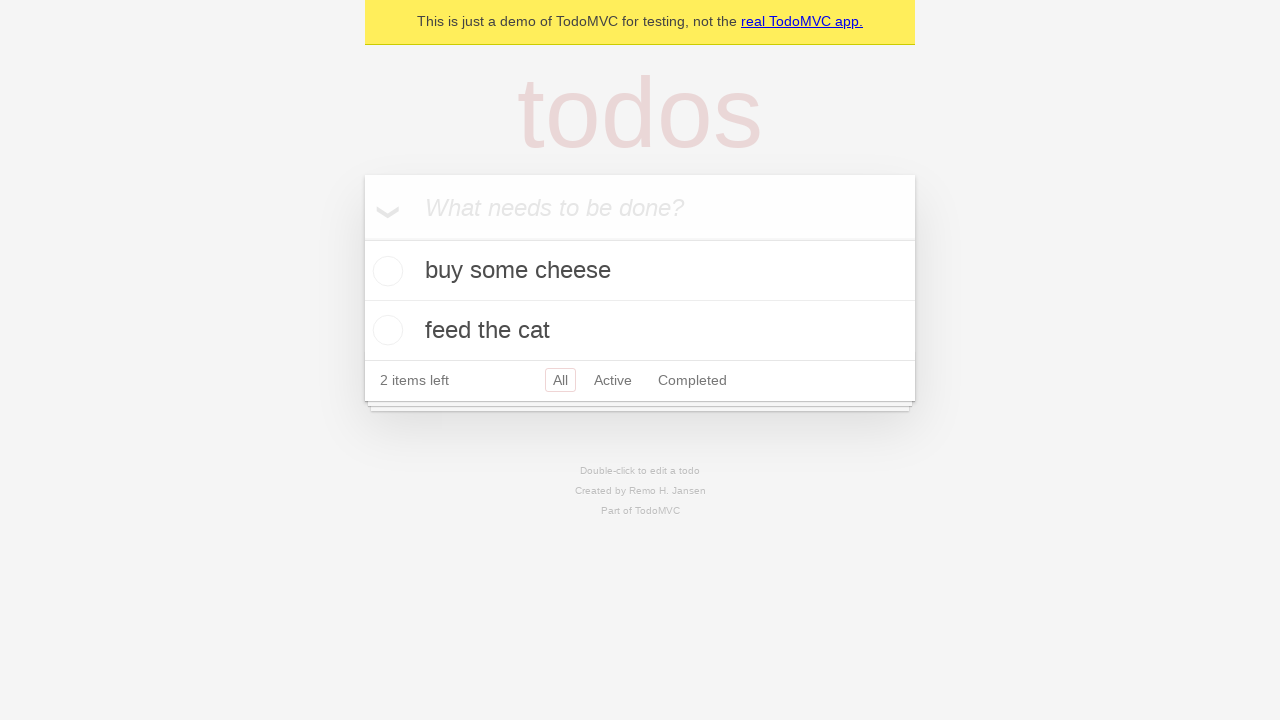

Filled new todo field with 'book a doctors appointment' on internal:attr=[placeholder="What needs to be done?"i]
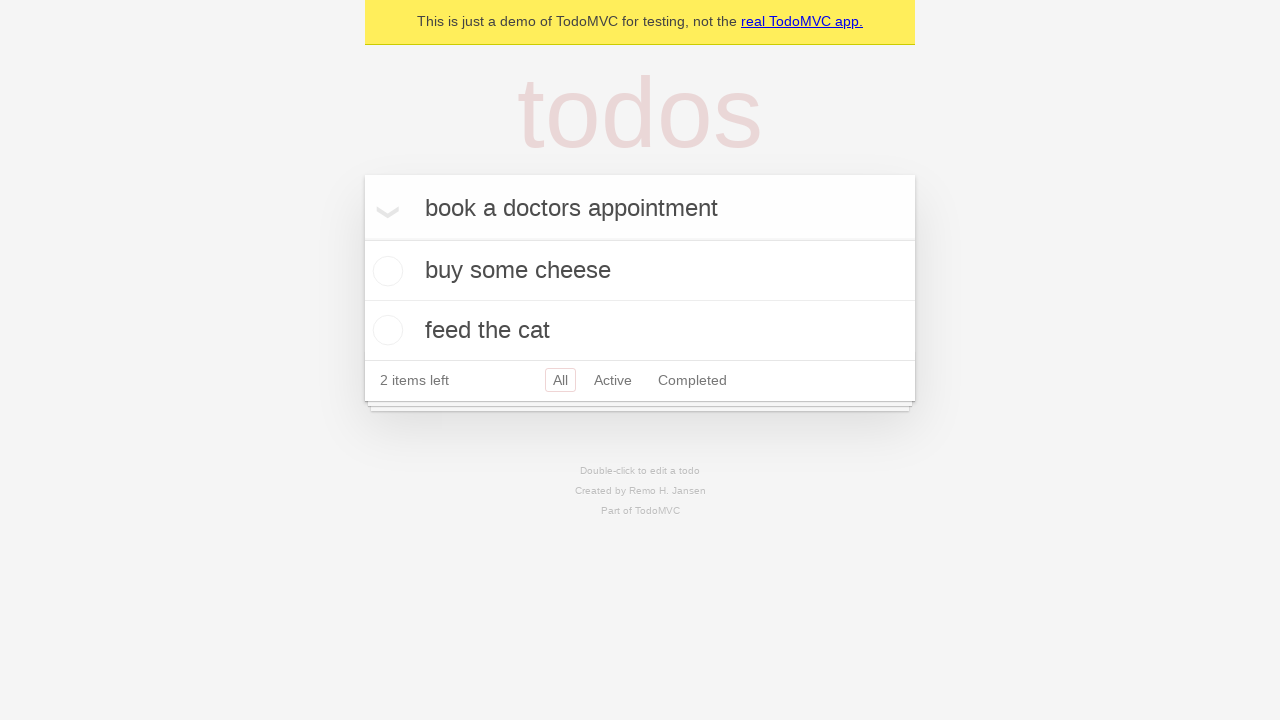

Pressed Enter to create third todo on internal:attr=[placeholder="What needs to be done?"i]
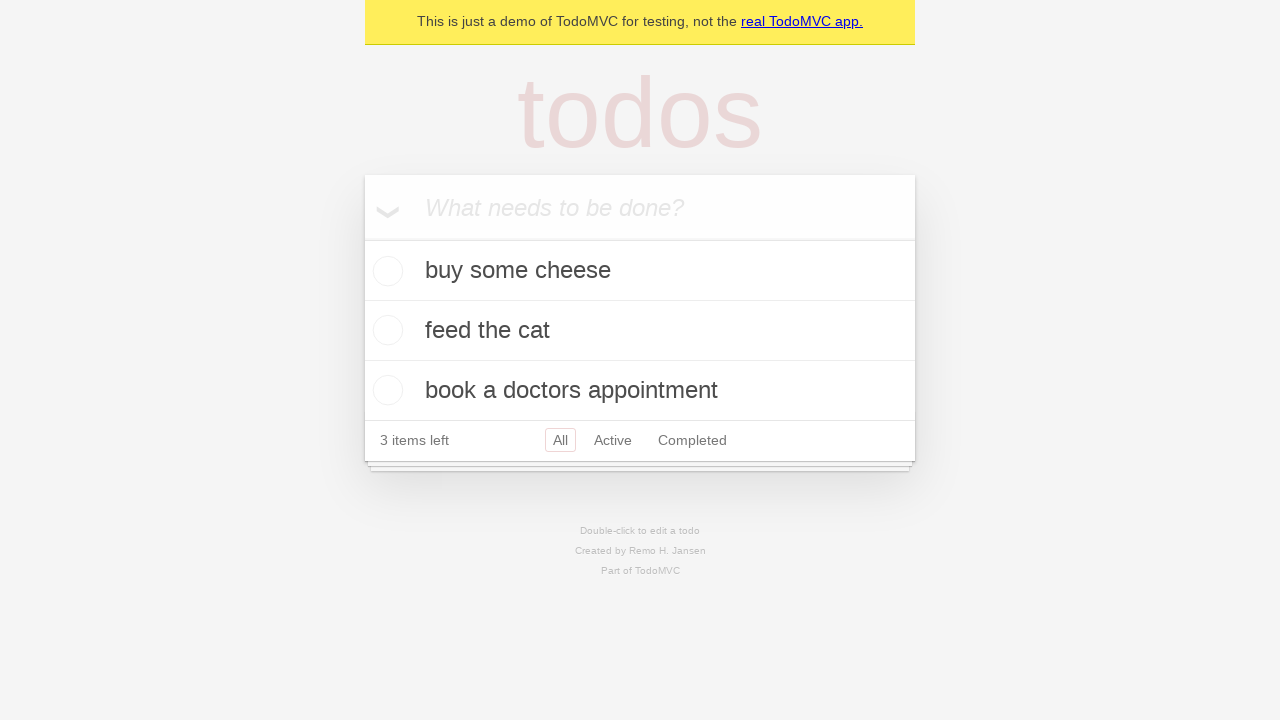

Clicked Active filter link at (613, 440) on internal:role=link[name="Active"i]
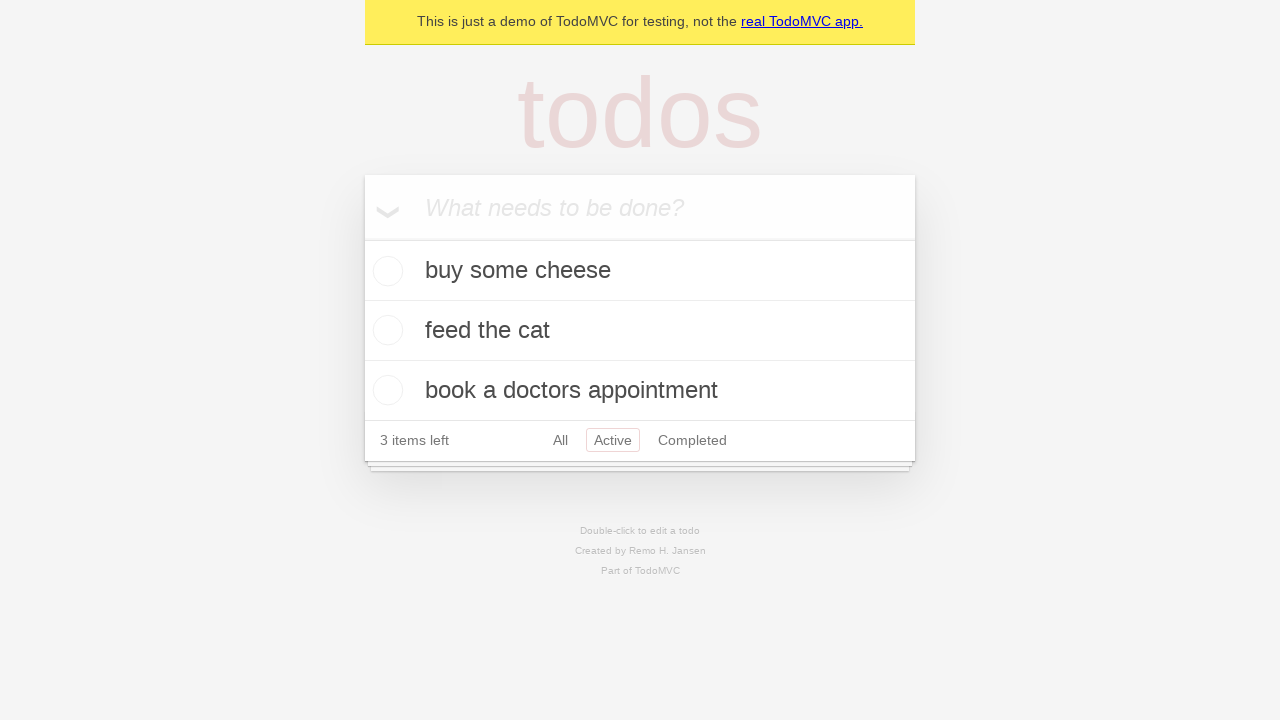

Clicked Completed filter link to verify highlight at (692, 440) on internal:role=link[name="Completed"i]
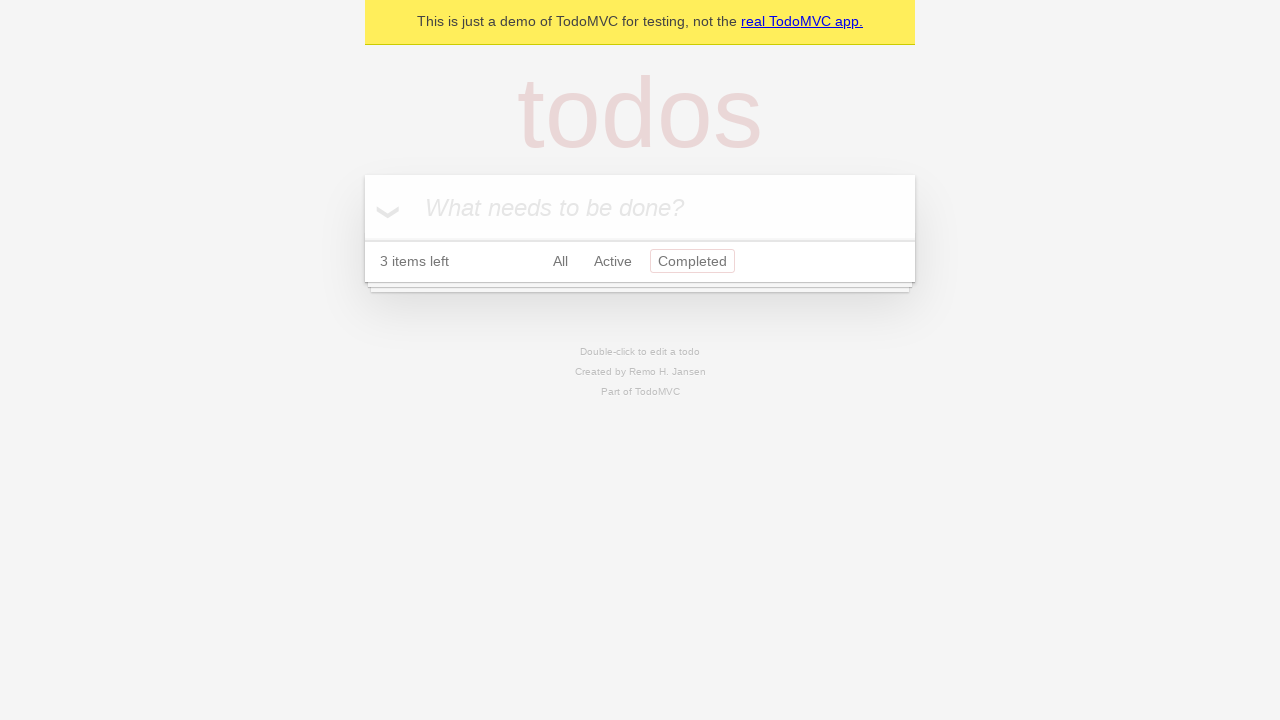

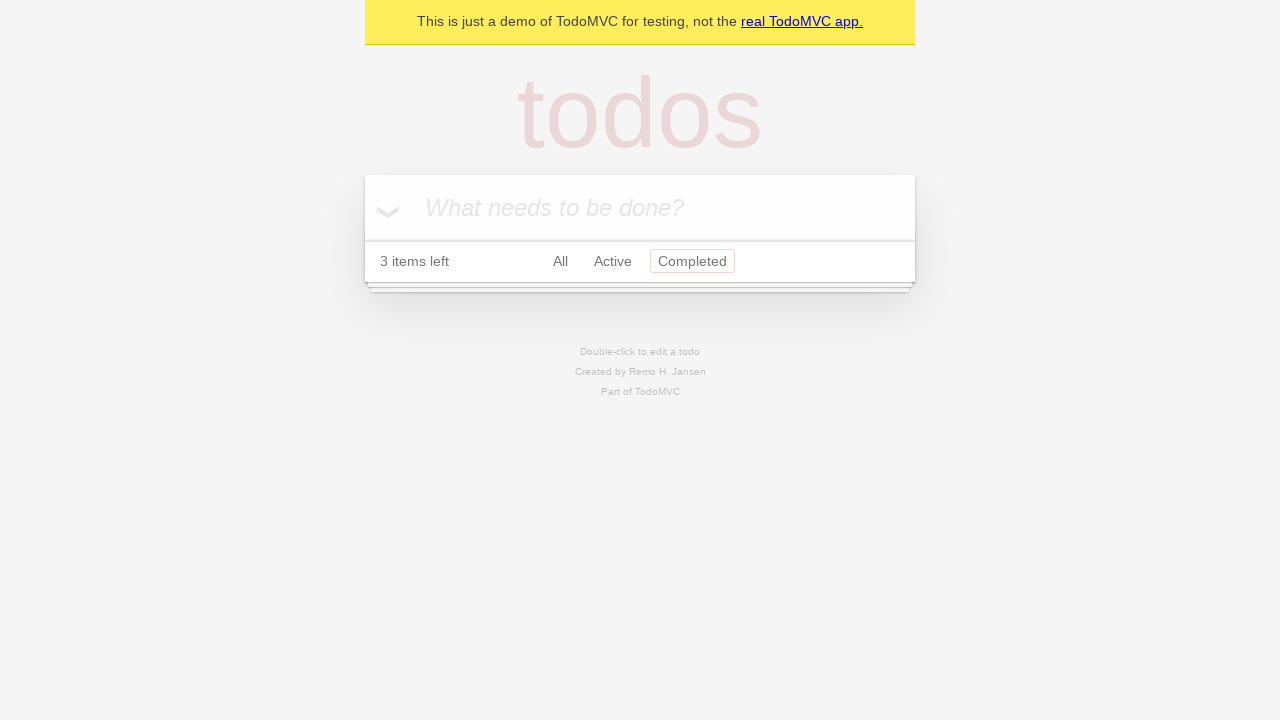